Tests a sample todo application by clicking on two list items to mark them complete, then adding a new task by typing text and clicking the add button.

Starting URL: https://lambdatest.github.io/sample-todo-app/

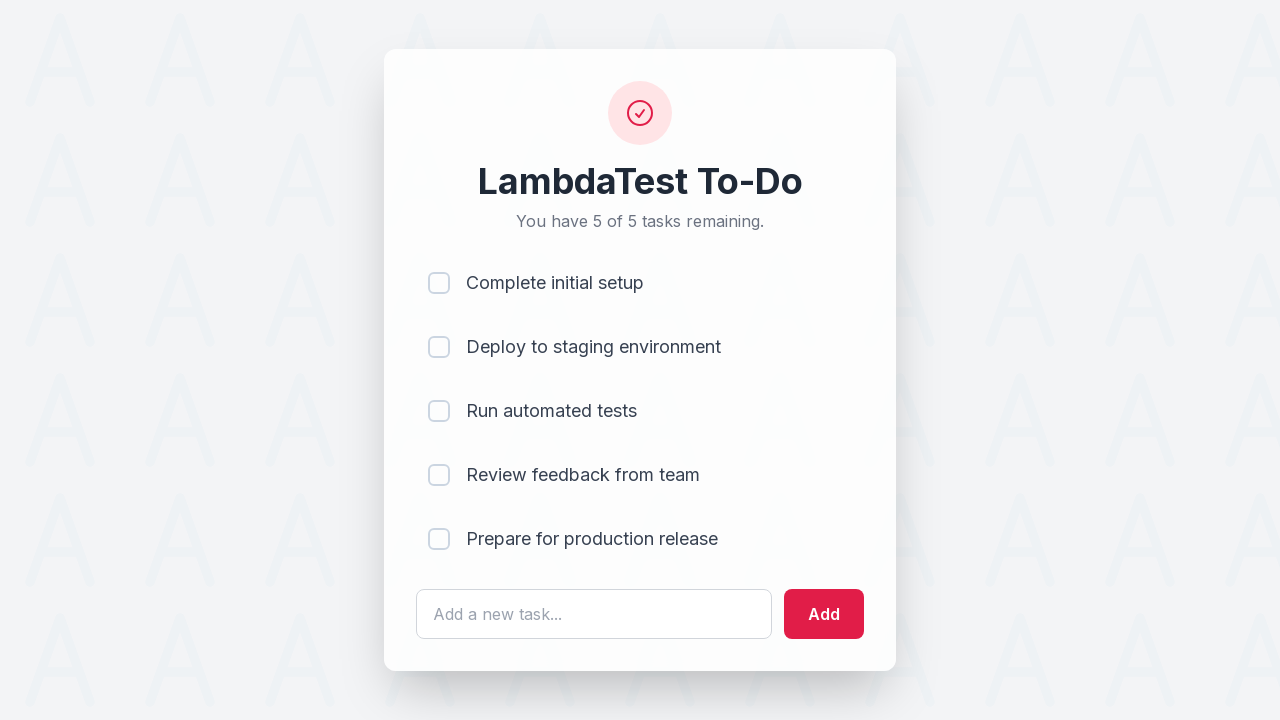

Clicked first list item to mark it complete at (439, 283) on [name='li1']
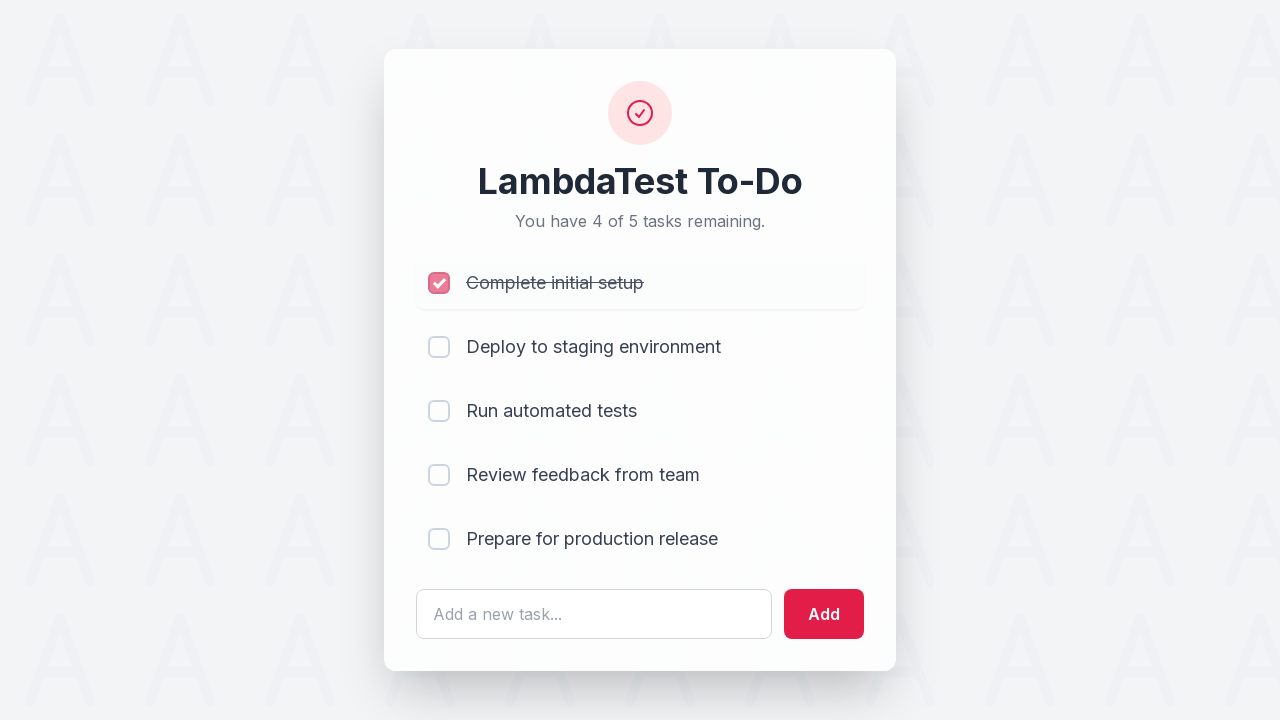

Clicked second list item to mark it complete at (439, 347) on [name='li2']
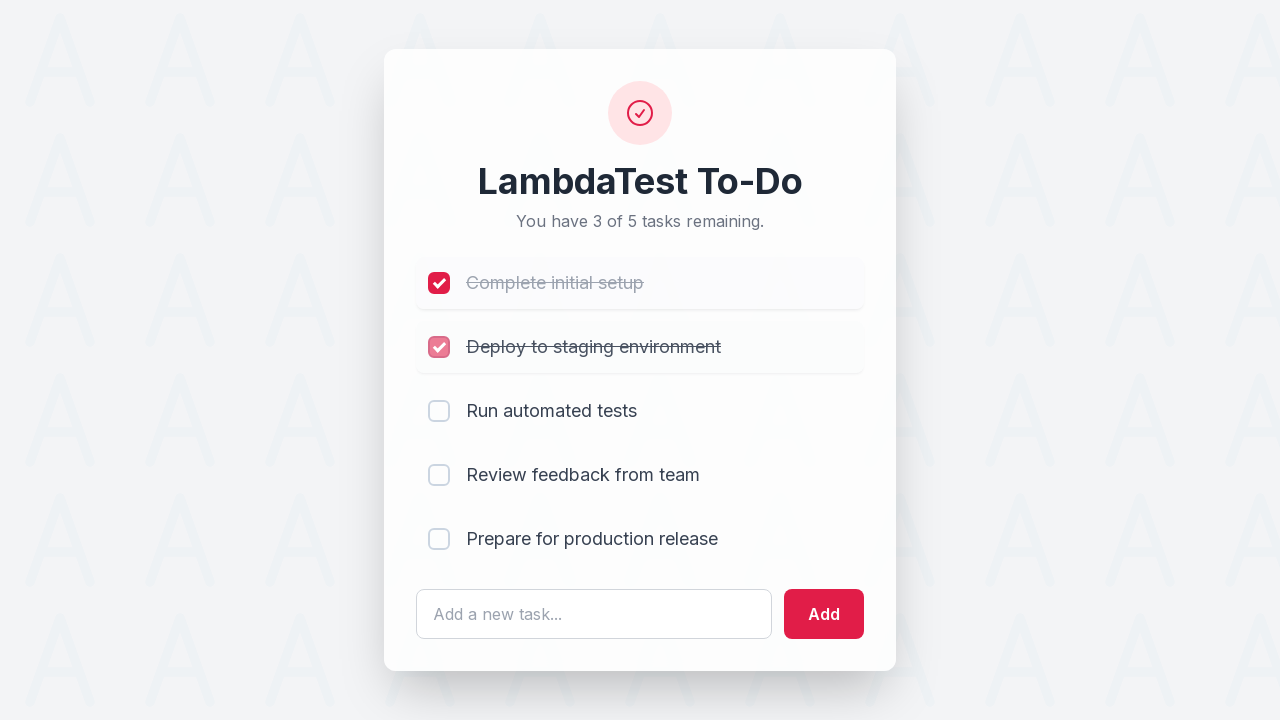

Filled new todo text field with 'Complete Lambdatest Tutorial' on #sampletodotext
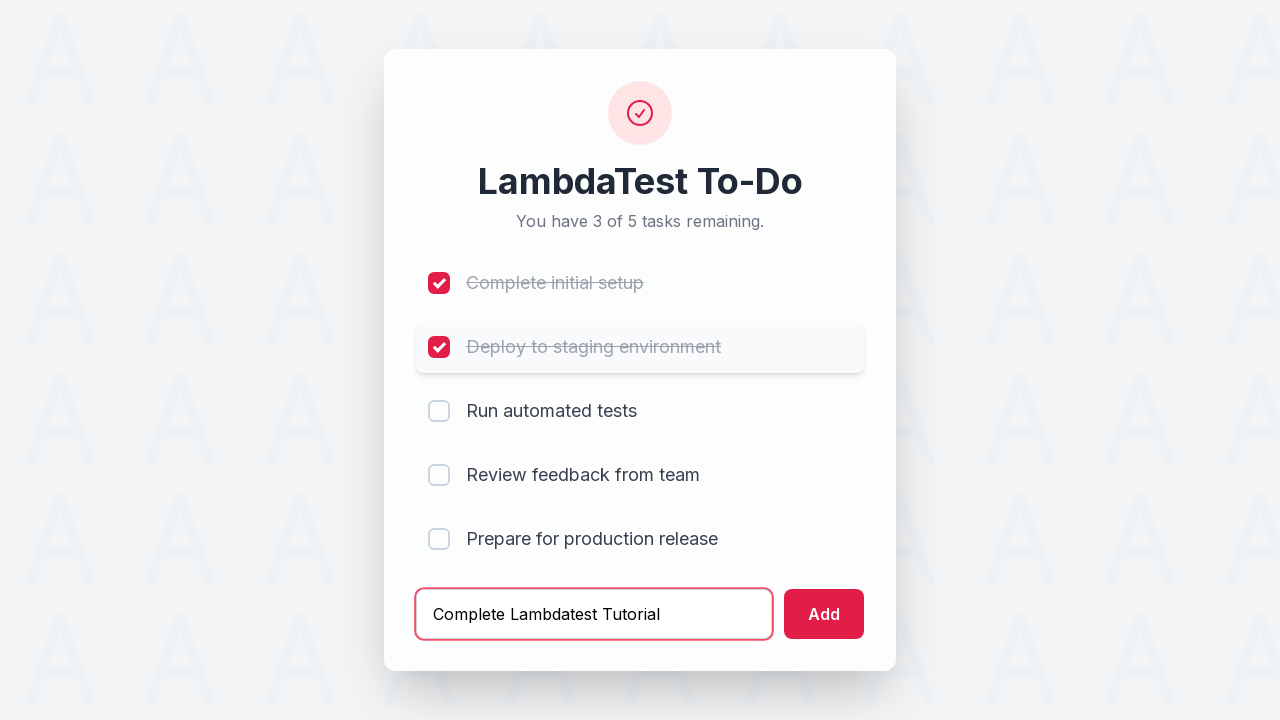

Clicked add button to create new task at (824, 614) on #addbutton
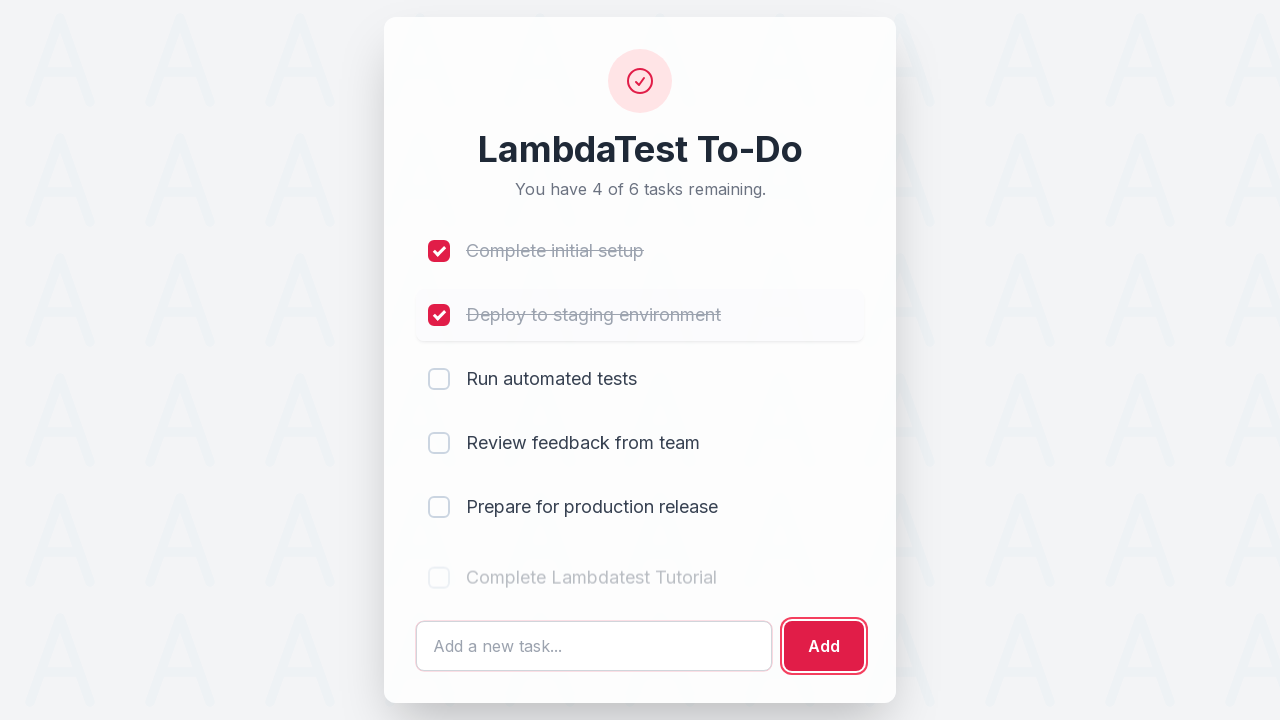

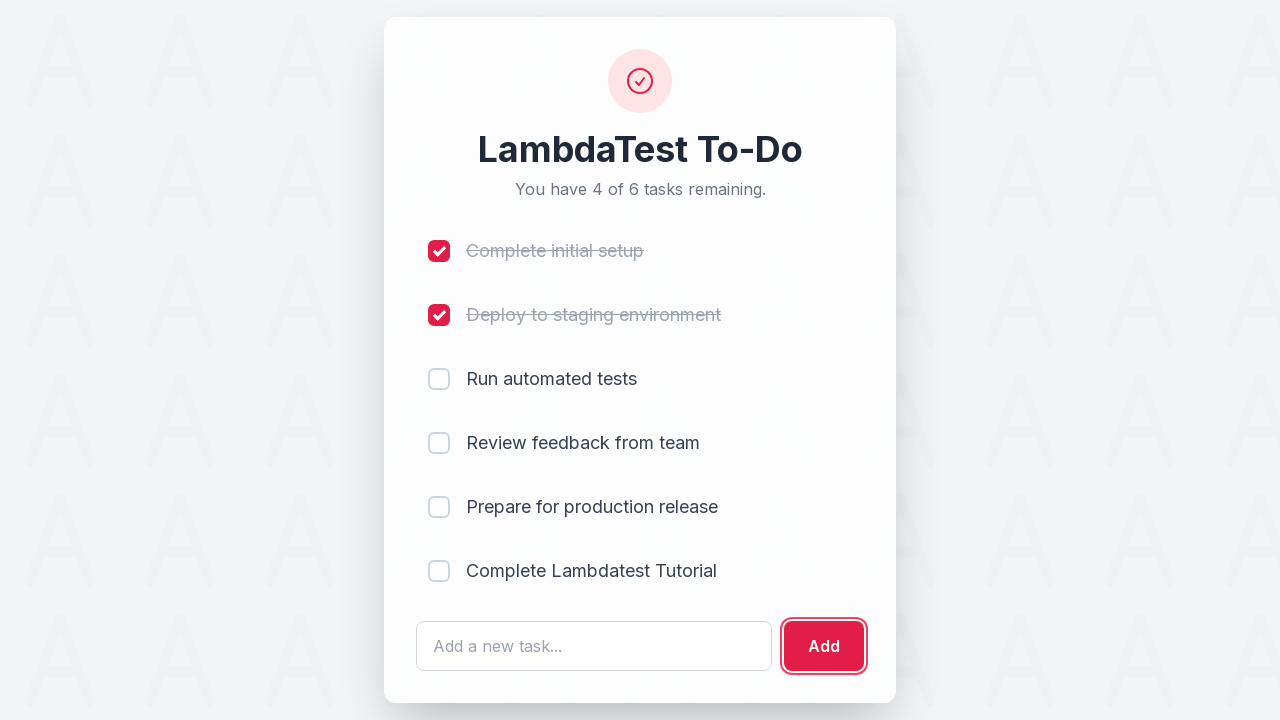